Verifies the page title matches the expected value "Sign up for Square"

Starting URL: https://squareup.com/signup/us?lang_code=en-us&v=online-store

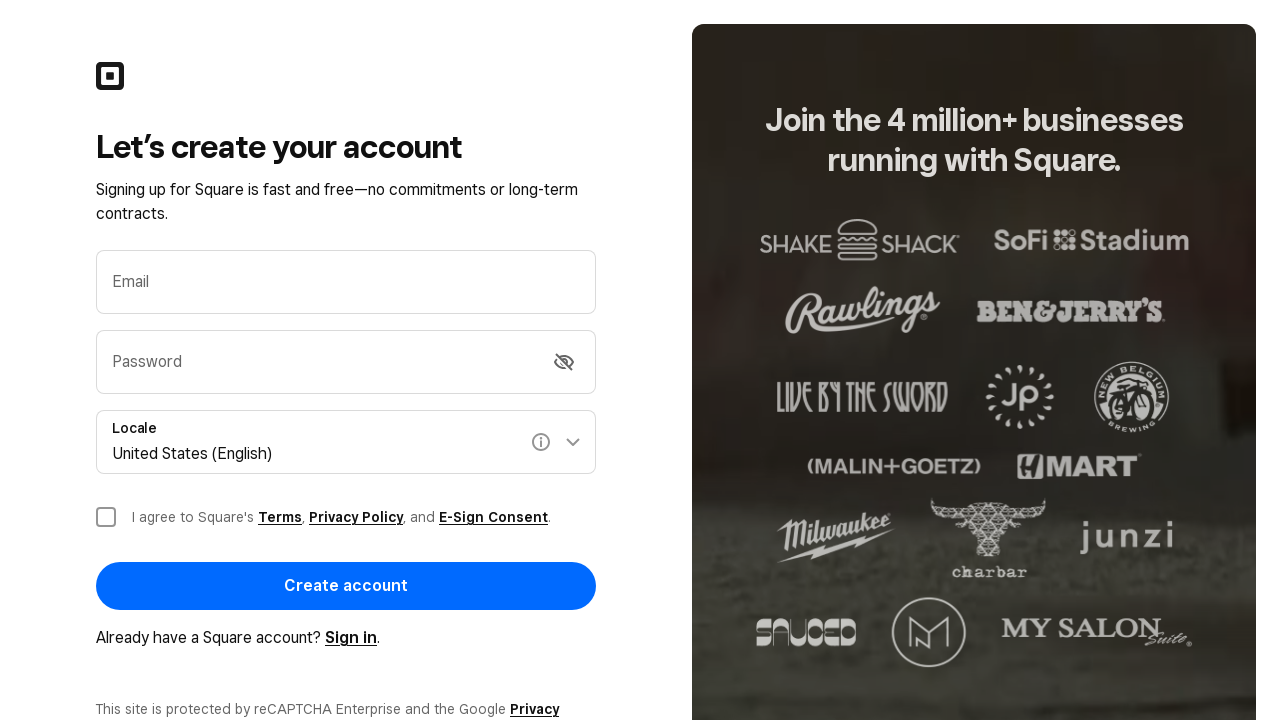

Retrieved page title
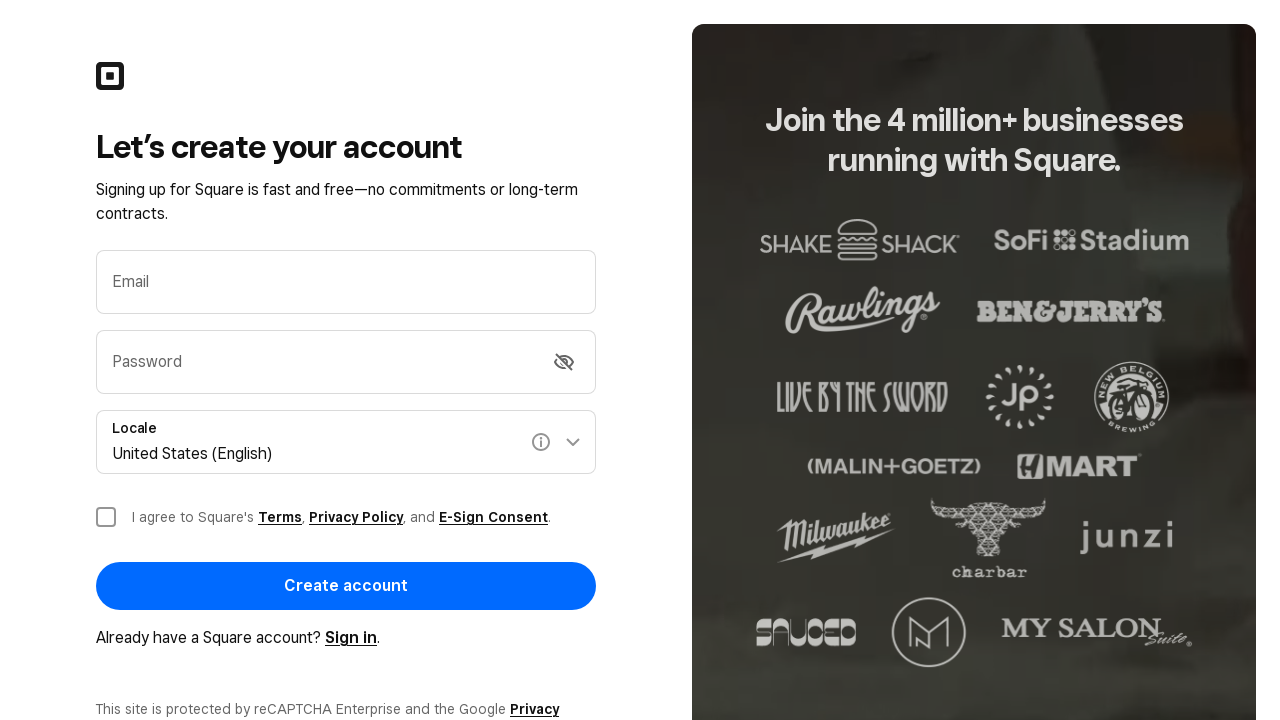

Set expected title to 'Sign up for Square'
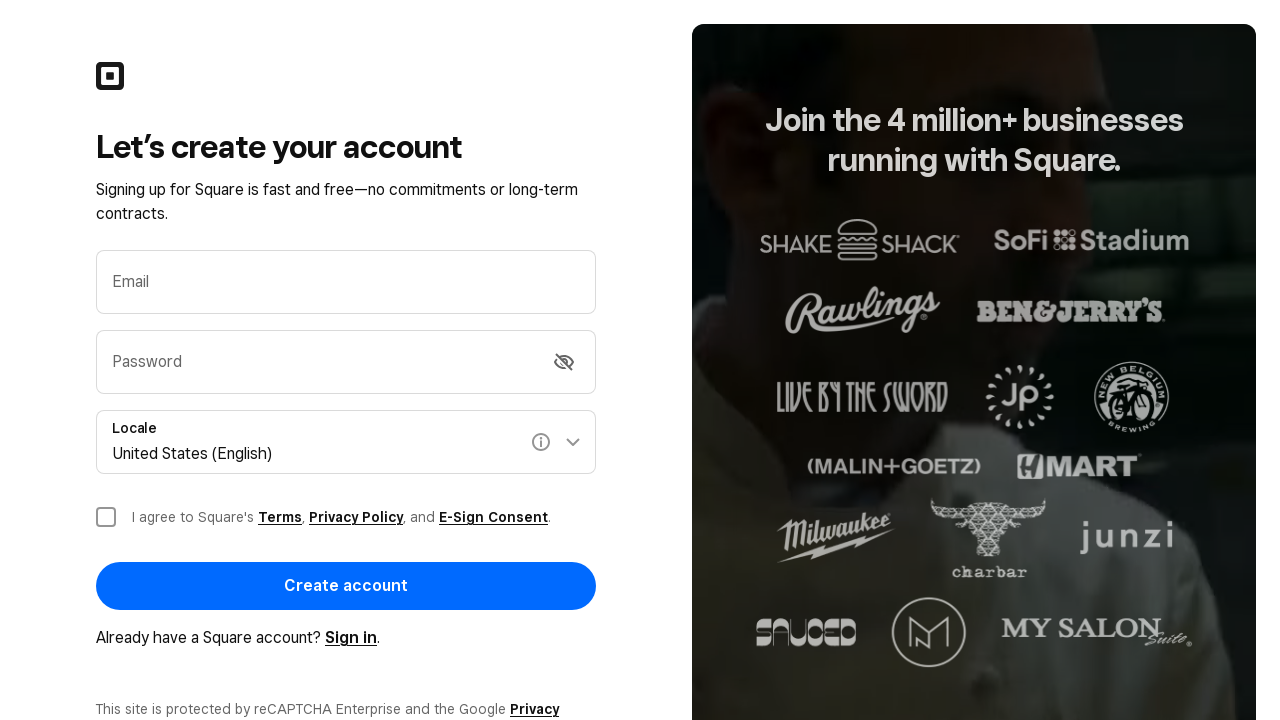

Verified page title matches expected value 'Sign up for Square'
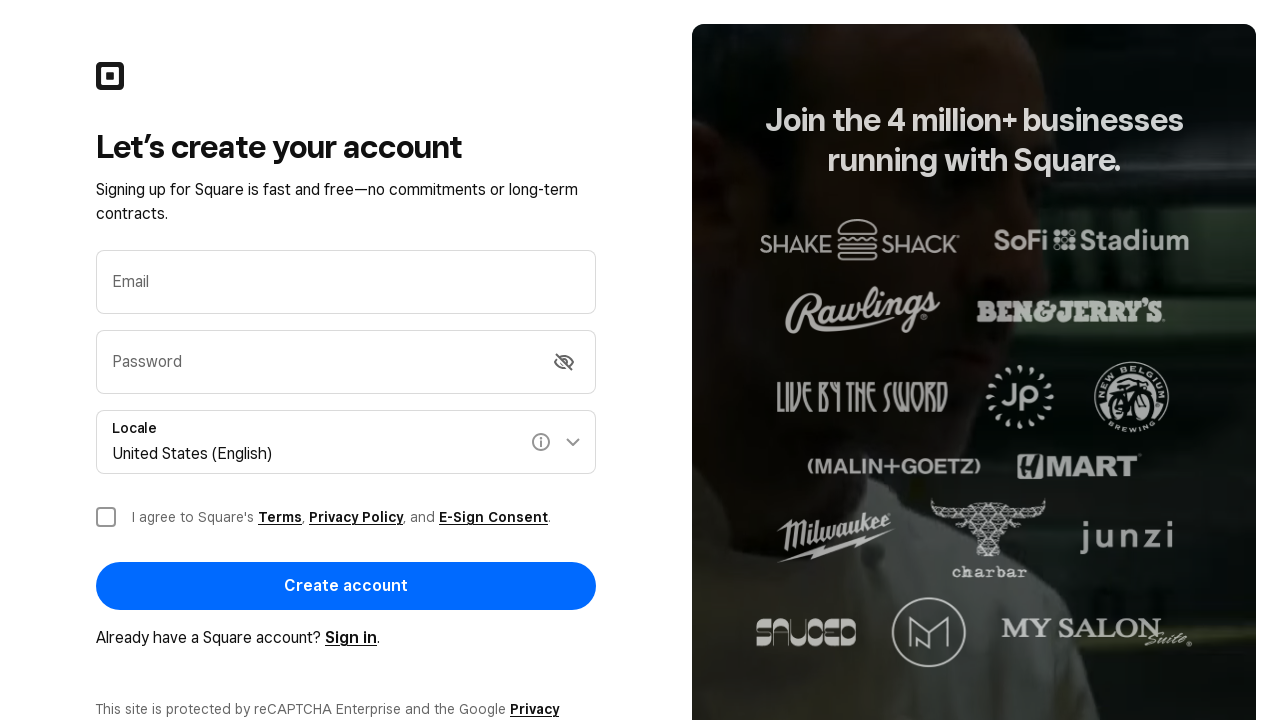

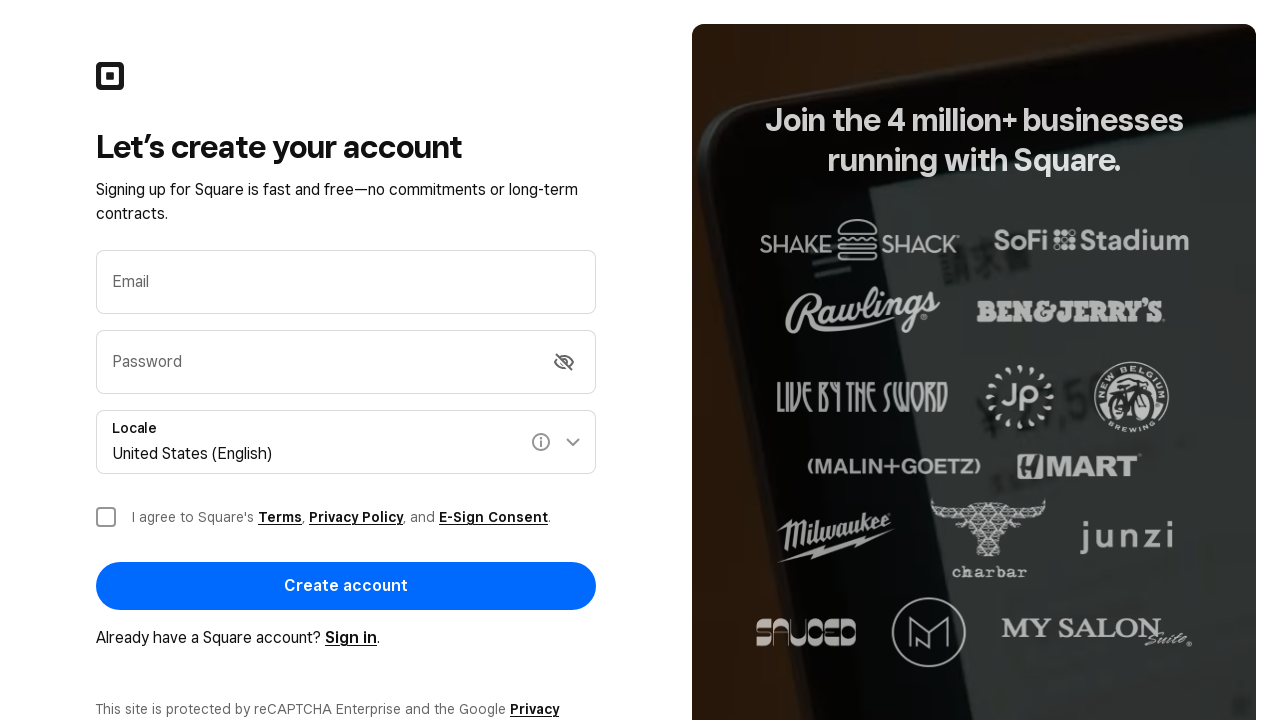